Tests opening a link in a new tab using Ctrl+Click, switching to the new tab, and navigating between tabs

Starting URL: https://login.salesforce.com/?locale=eu

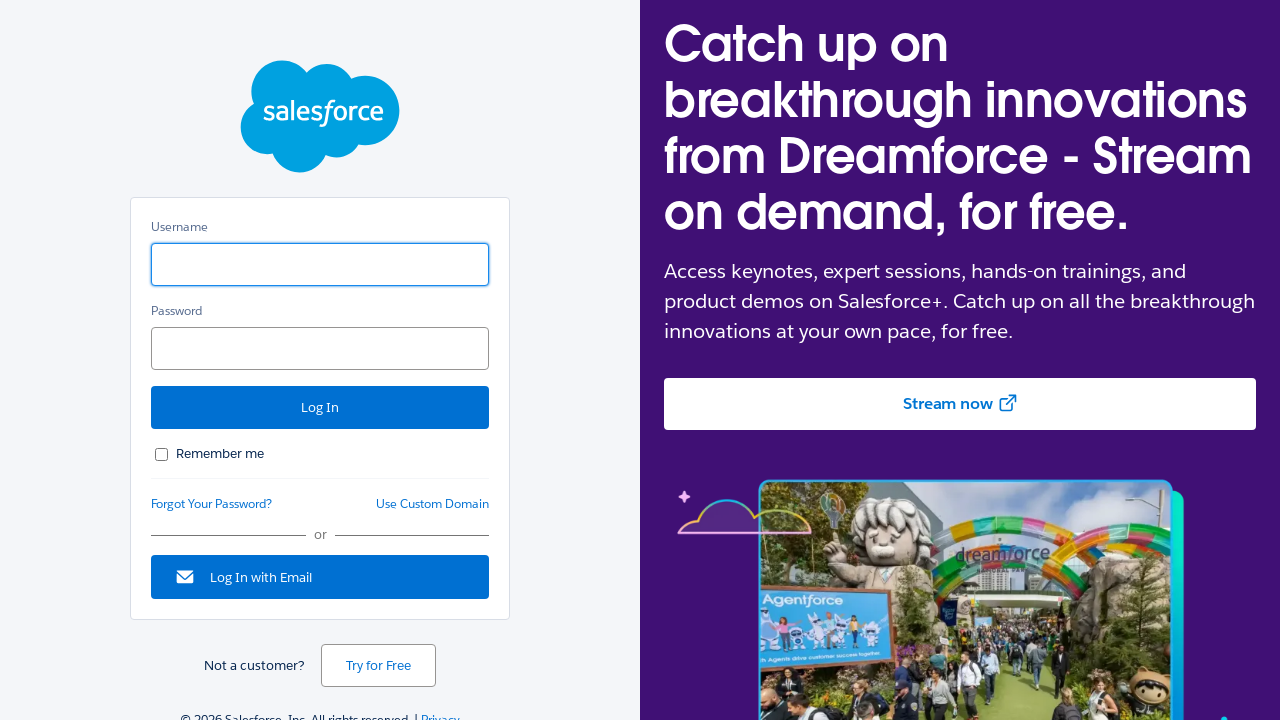

Ctrl+Clicked 'Forgot Your Password?' link to open in new tab at (212, 504) on text=Forgot Your Password?
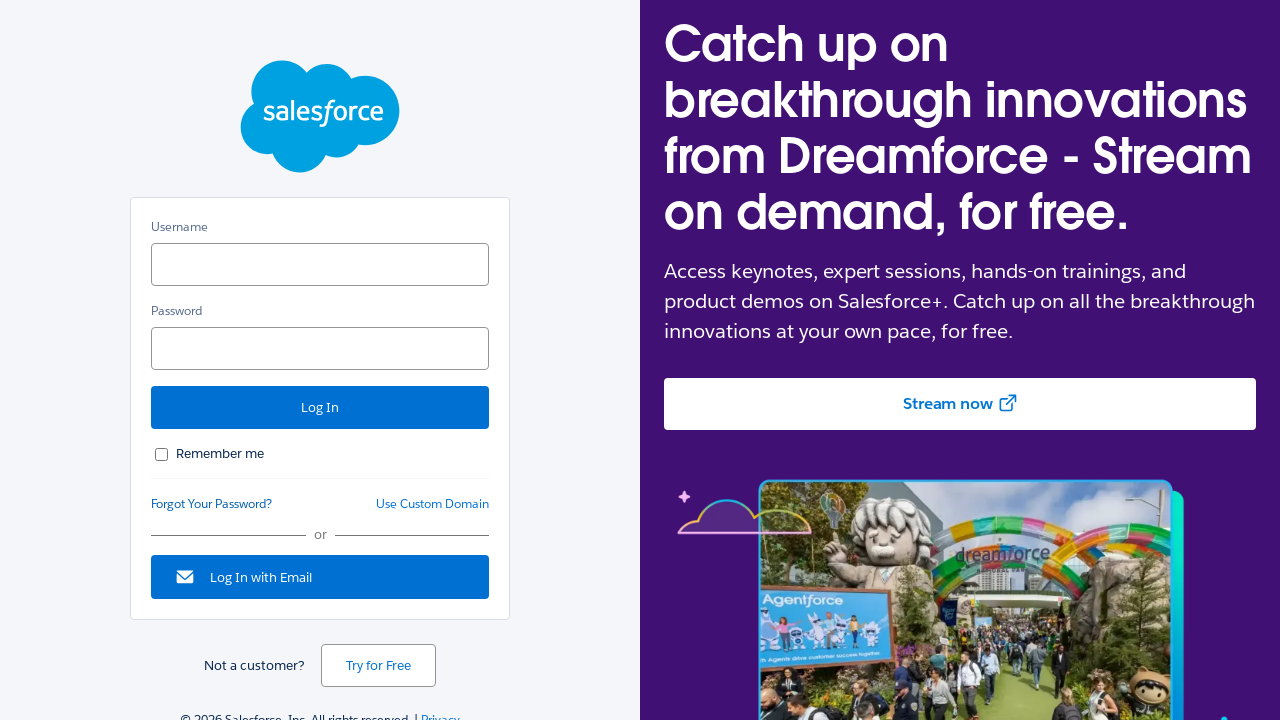

Retrieved new tab that was opened
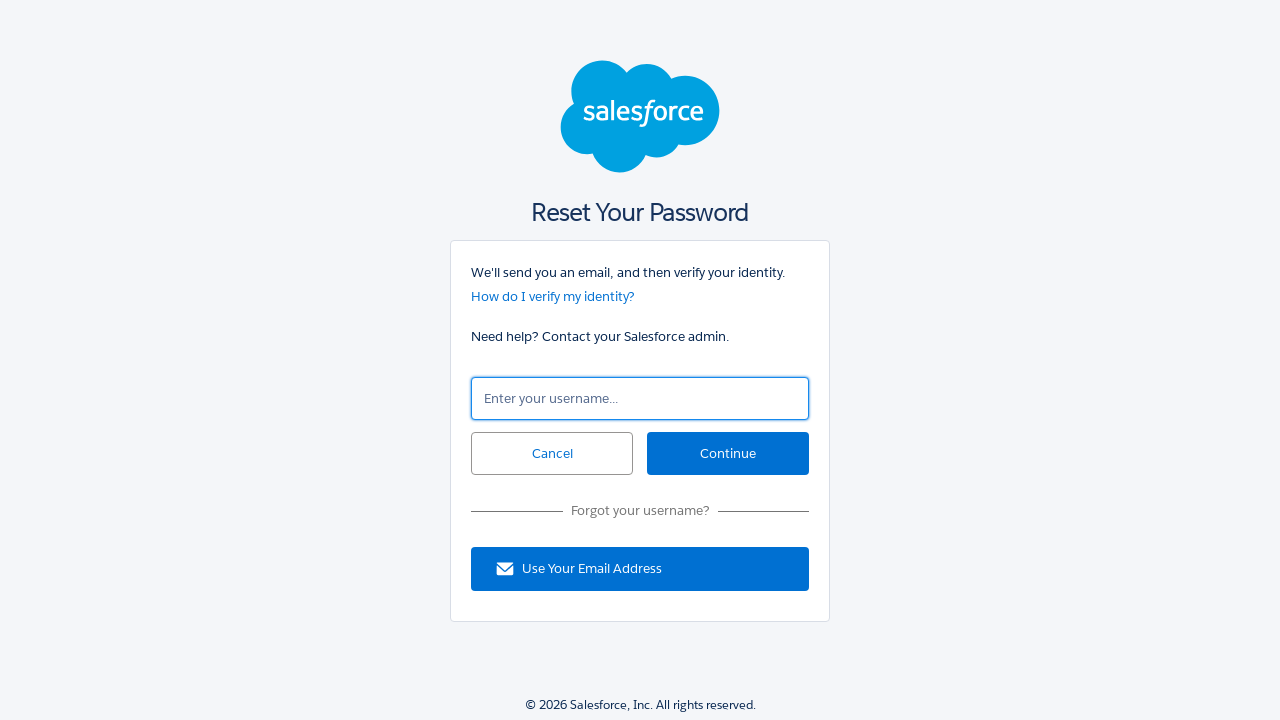

Retrieved new tab URL: https://login.salesforce.com/secur/forgotpassword.jsp?locale=eu&lqs=locale%3Deu
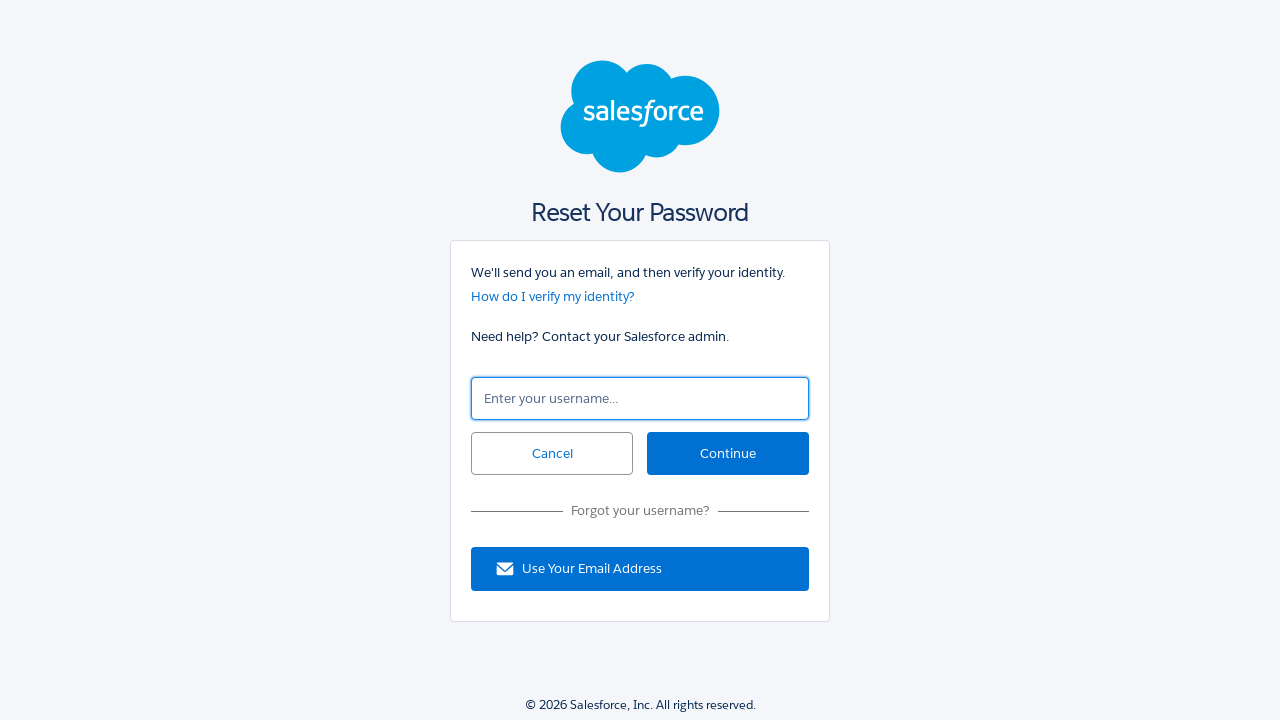

Navigated to Salesforce login page in new tab
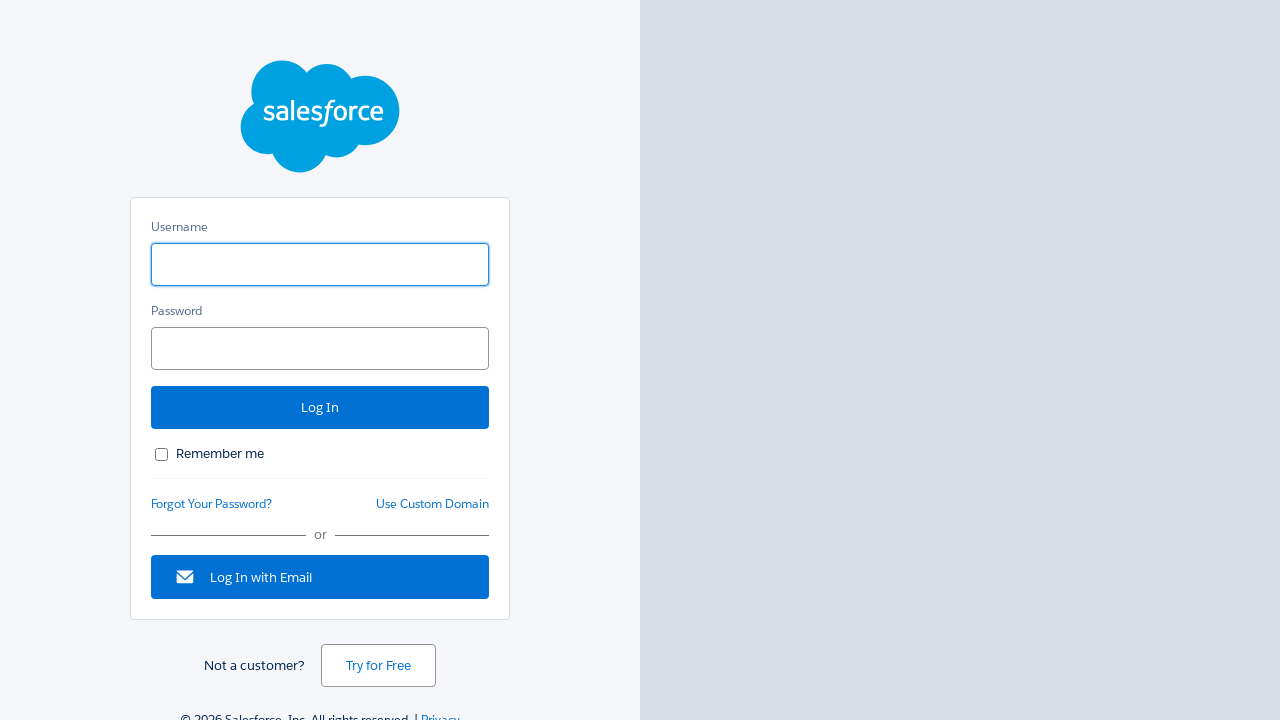

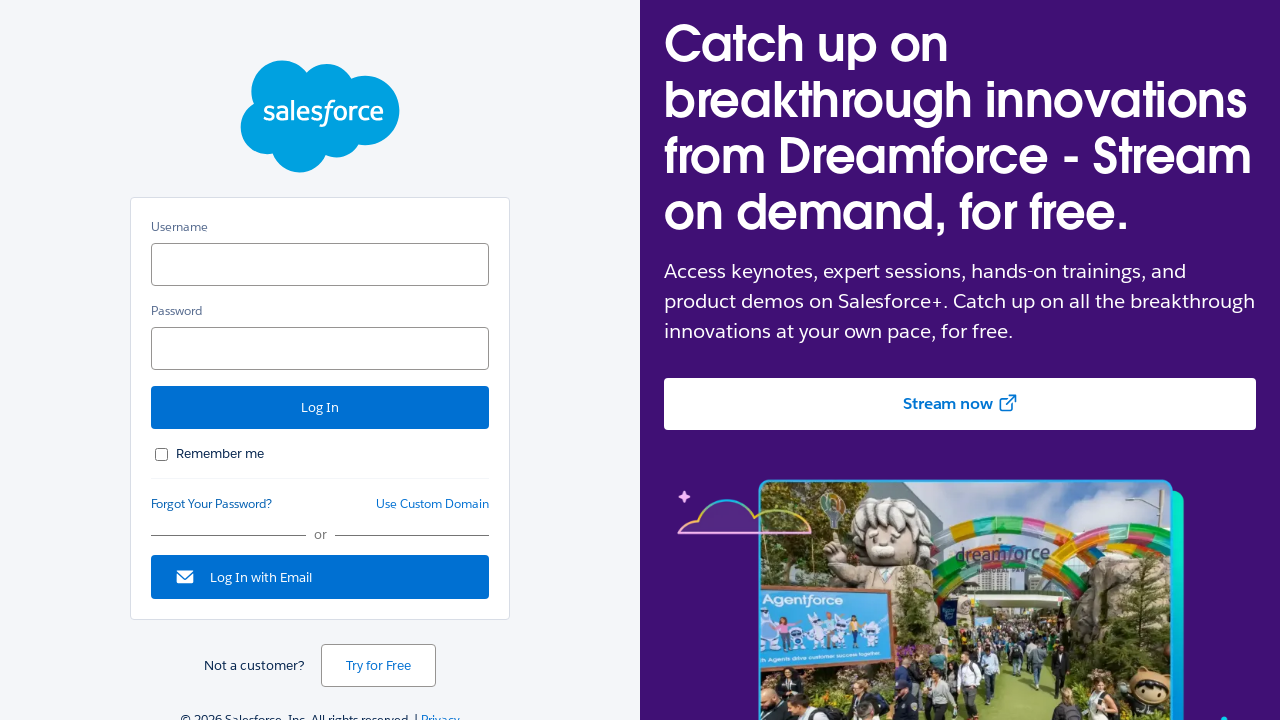